Tests JavaScript alert box handling by clicking different alert buttons and interacting with simple, confirm, and prompt alerts

Starting URL: https://syntaxprojects.com/javascript-alert-box-demo.php

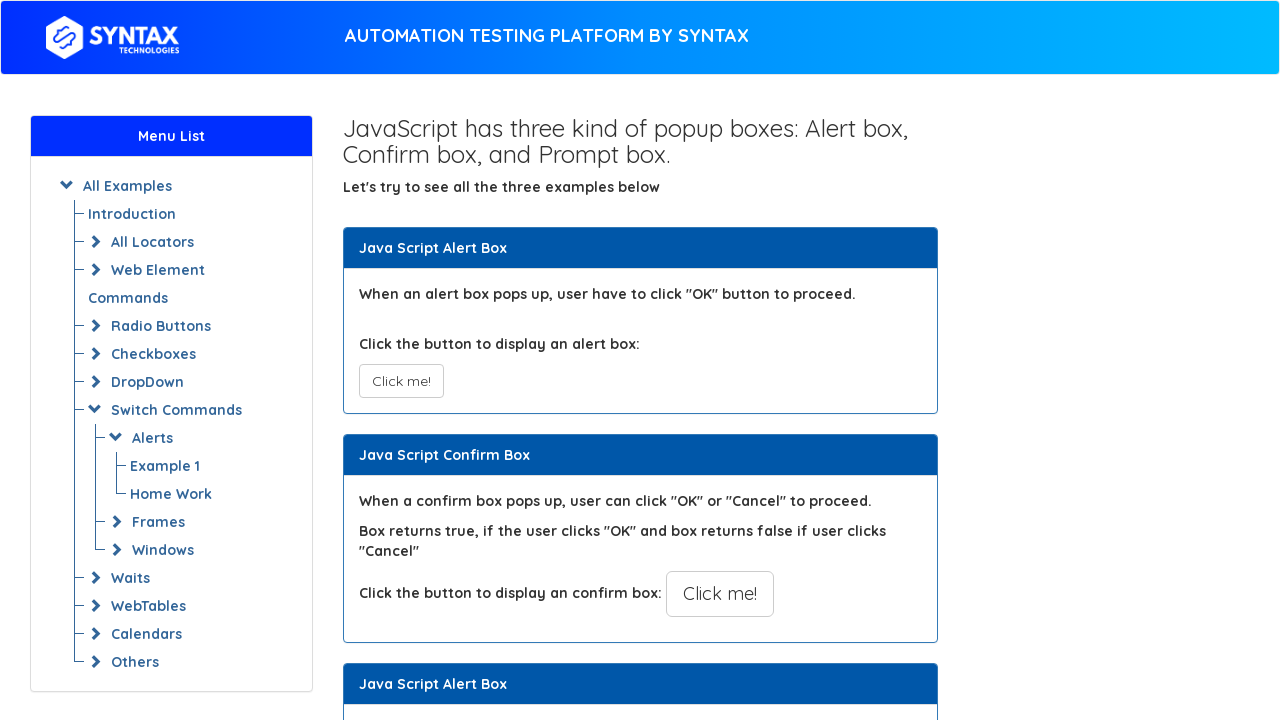

Navigated to JavaScript alert box demo page
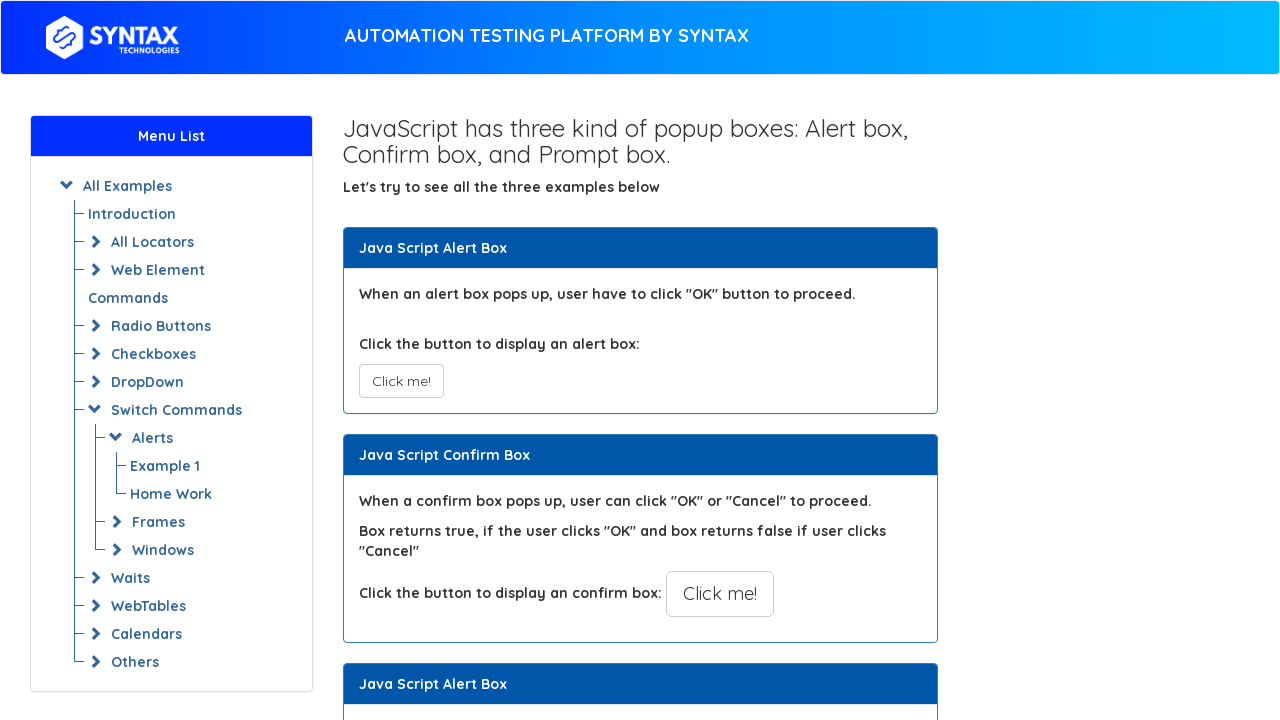

Clicked simple alert button at (401, 381) on xpath=//button[@class='btn btn-default']
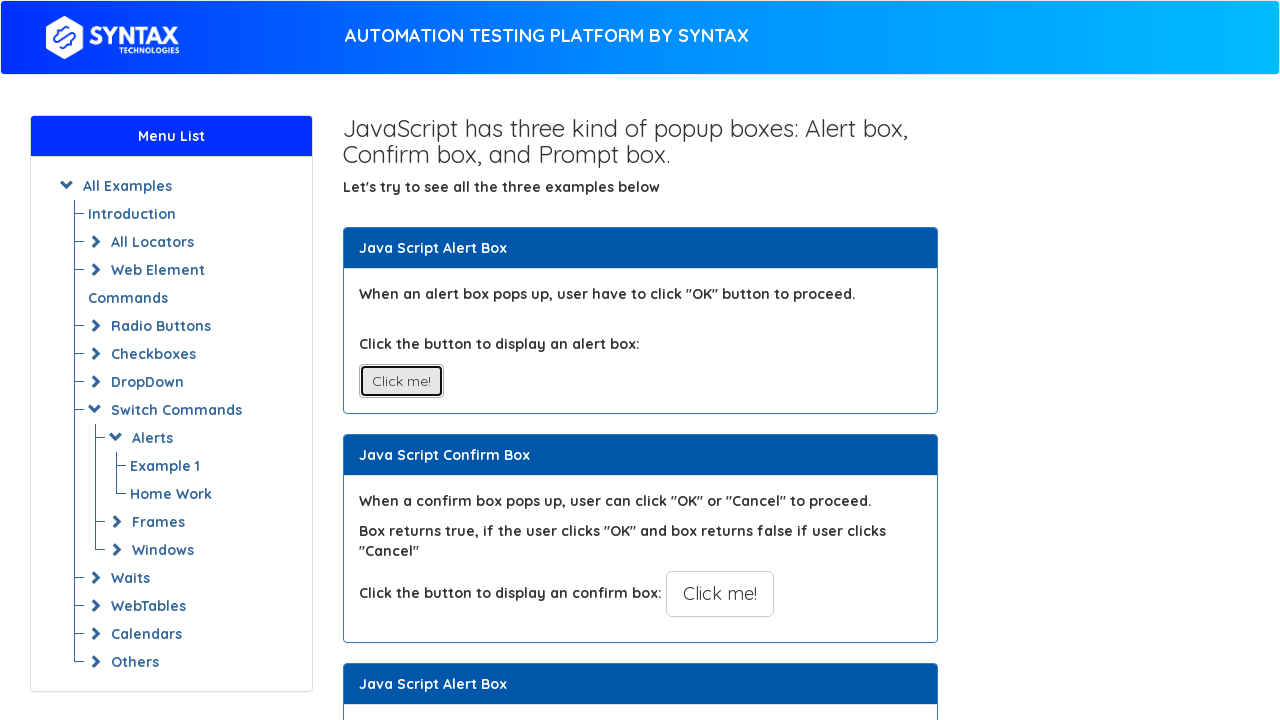

Set up dialog handler to dismiss alert
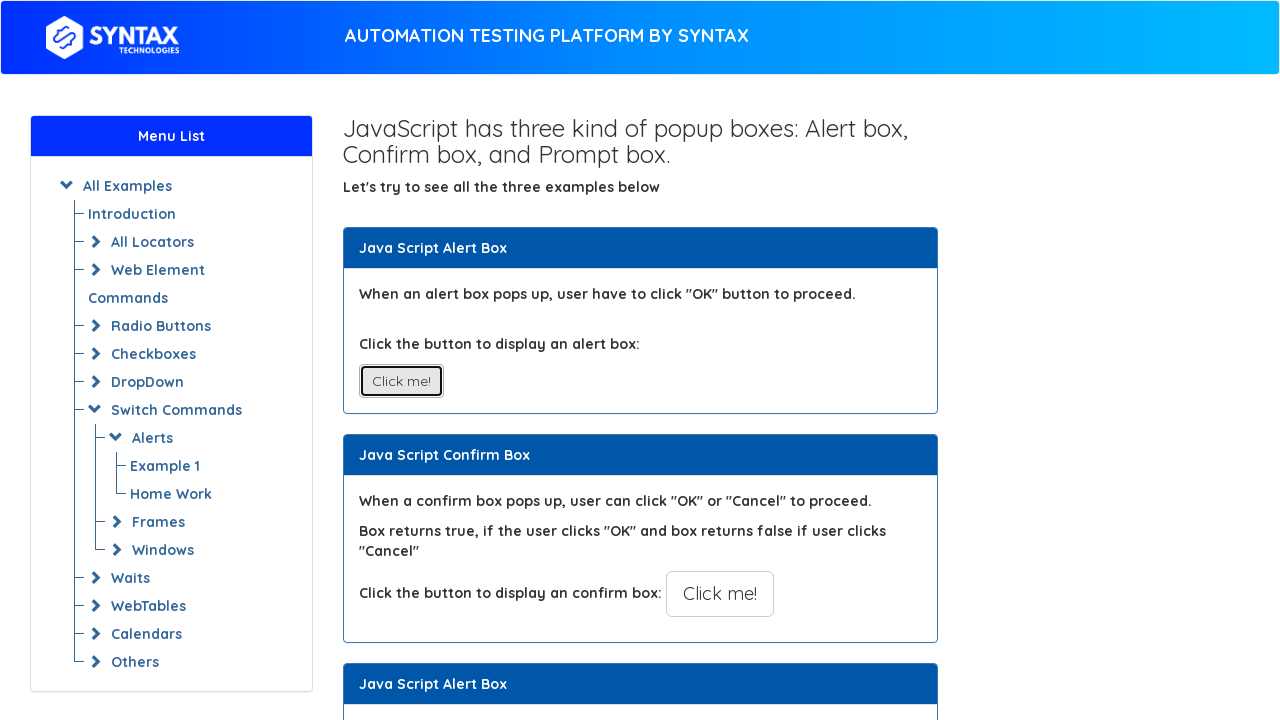

Waited for simple alert to be dismissed
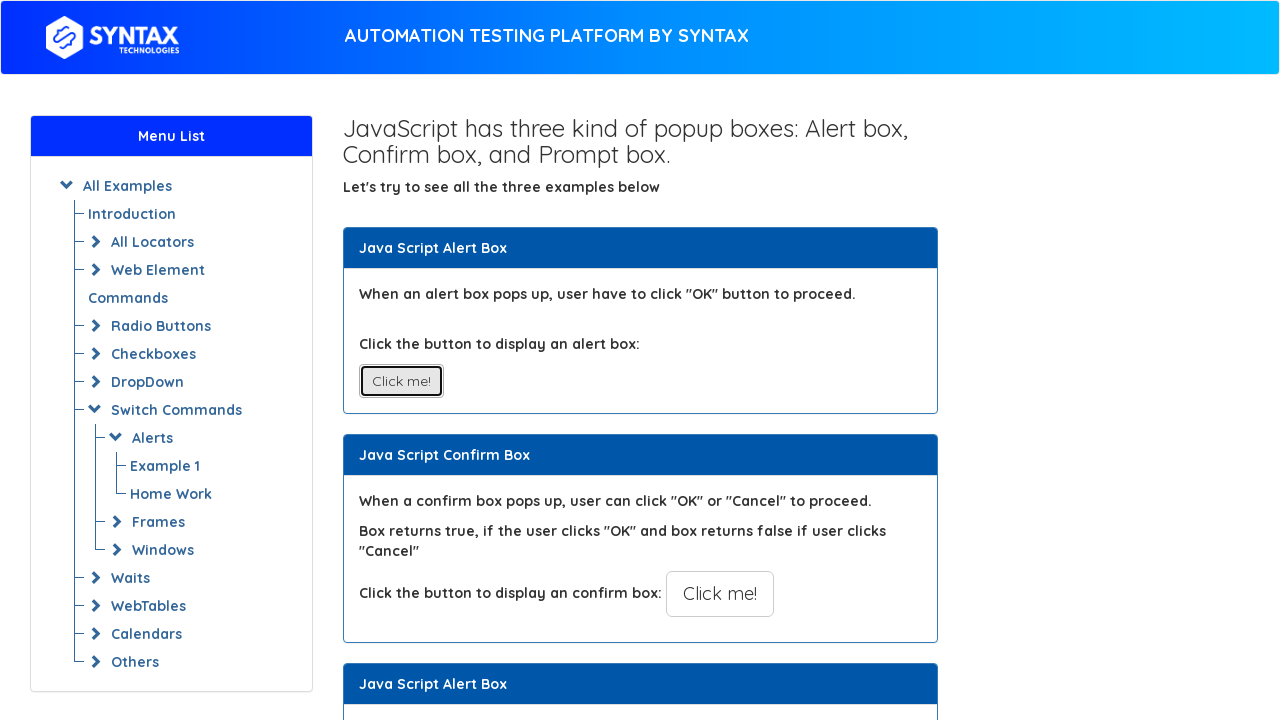

Clicked confirm alert button at (720, 594) on xpath=//button[@onclick='myConfirmFunction()']
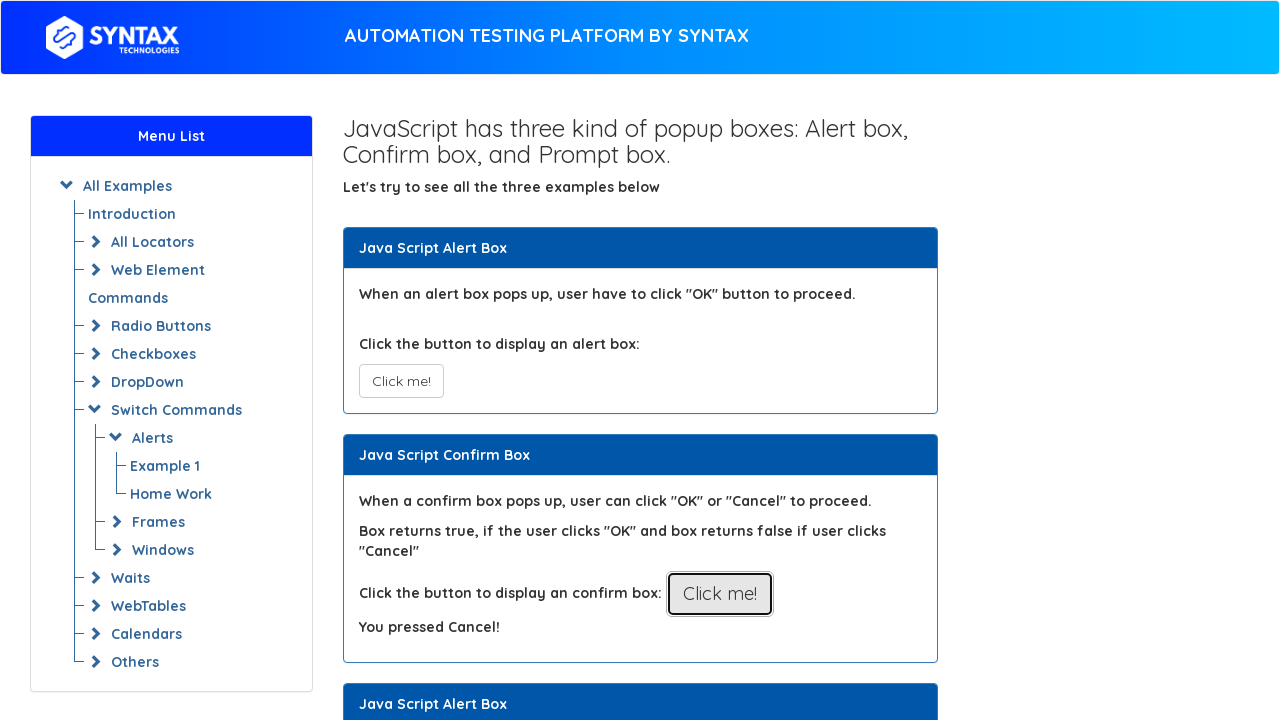

Set up dialog handler to accept confirm alert
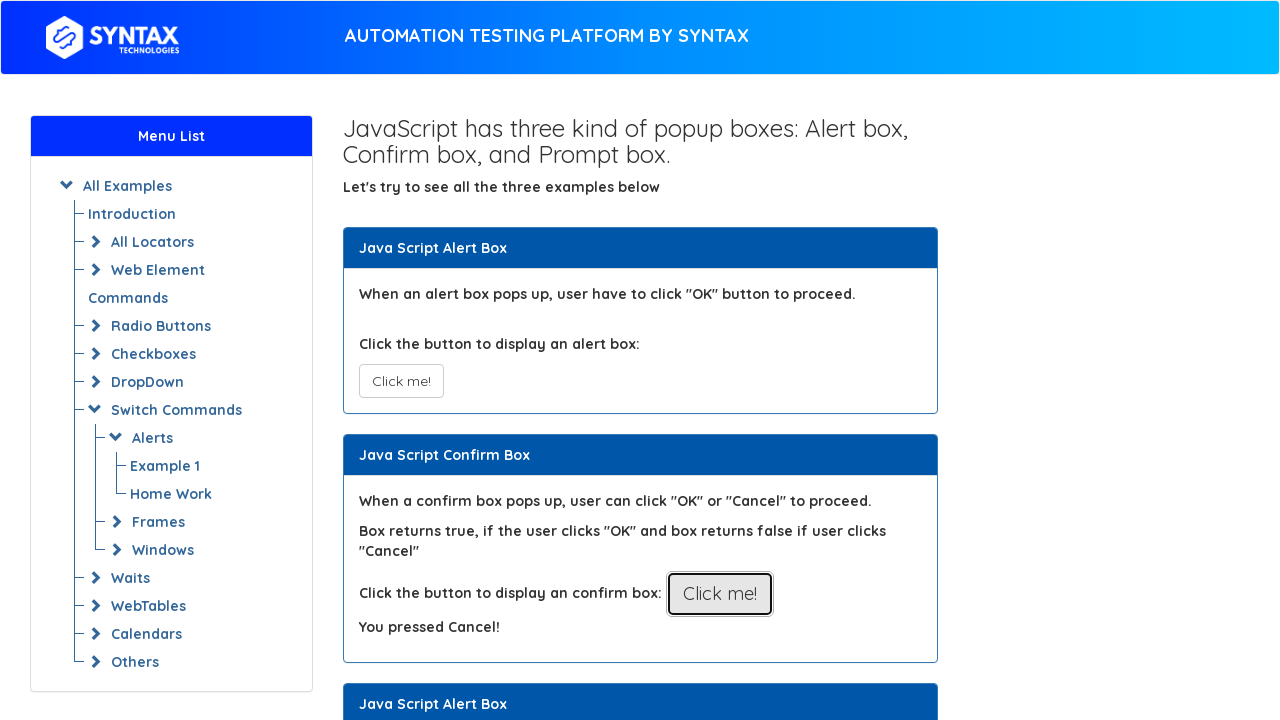

Waited for confirm alert to be accepted
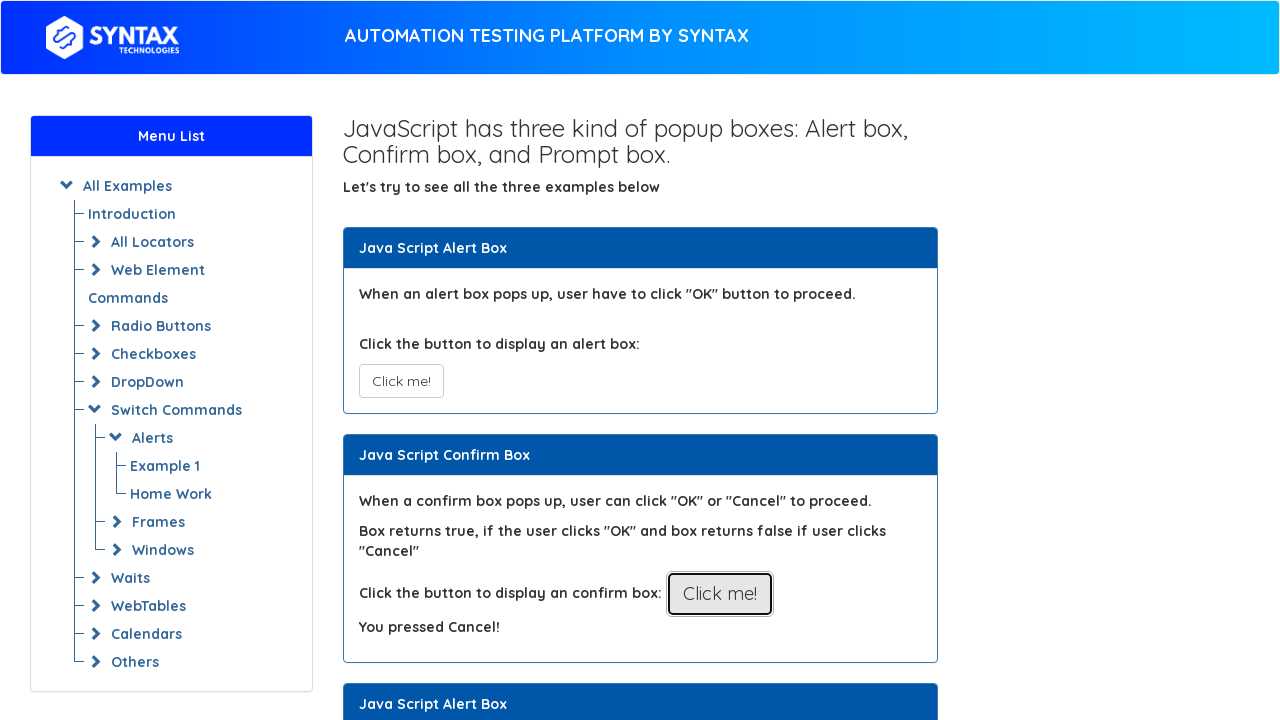

Clicked prompt alert button at (714, 360) on xpath=//button[@onclick='myPromptFunction()']
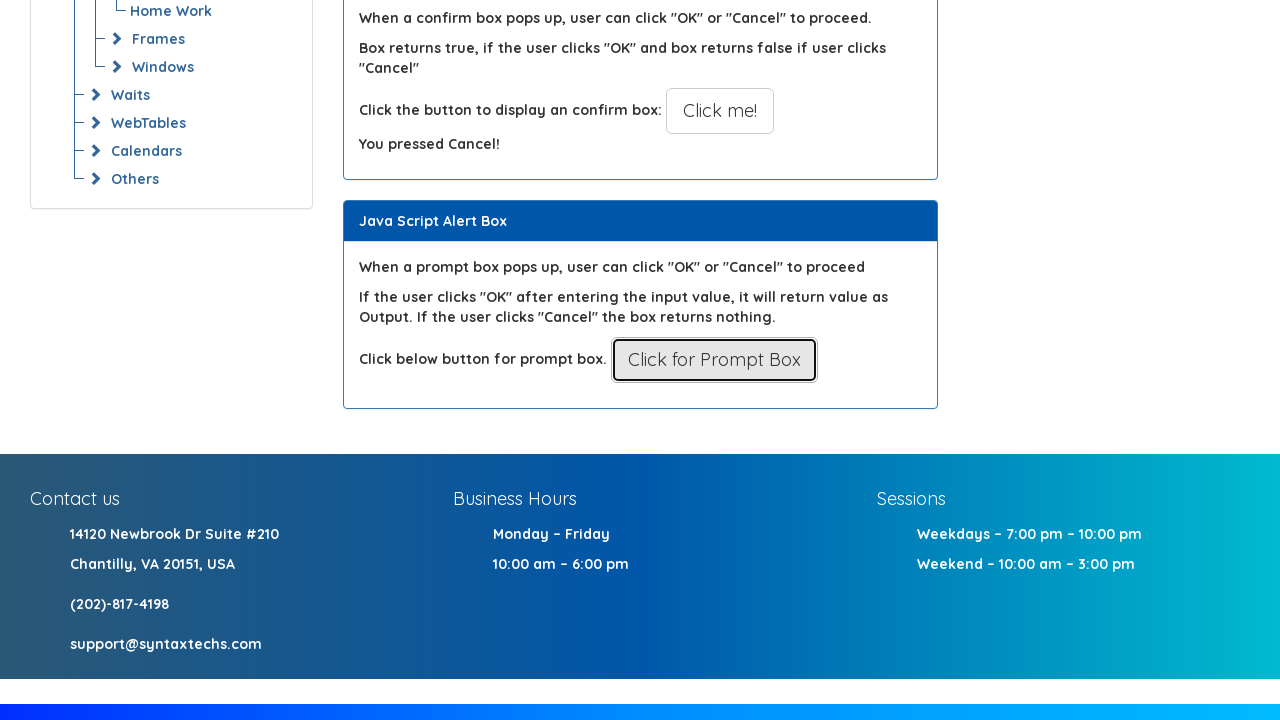

Set up dialog handler to accept prompt alert with text input
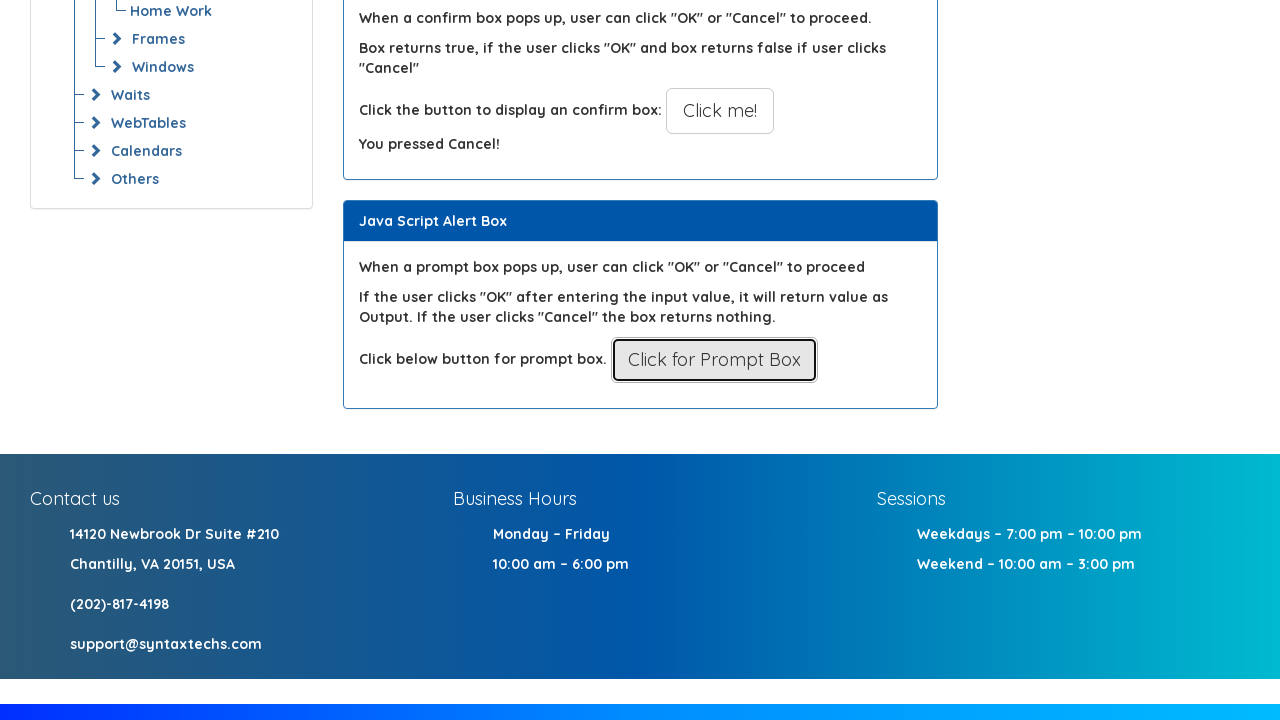

Waited for prompt alert to be handled
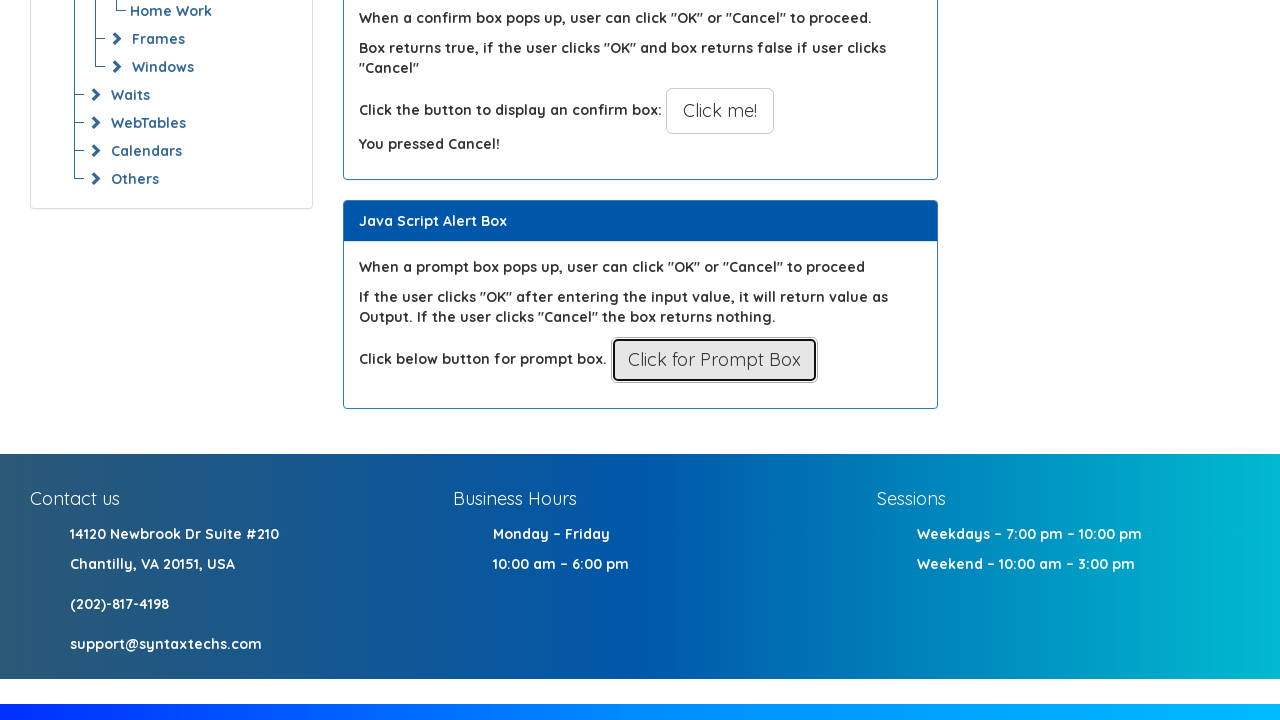

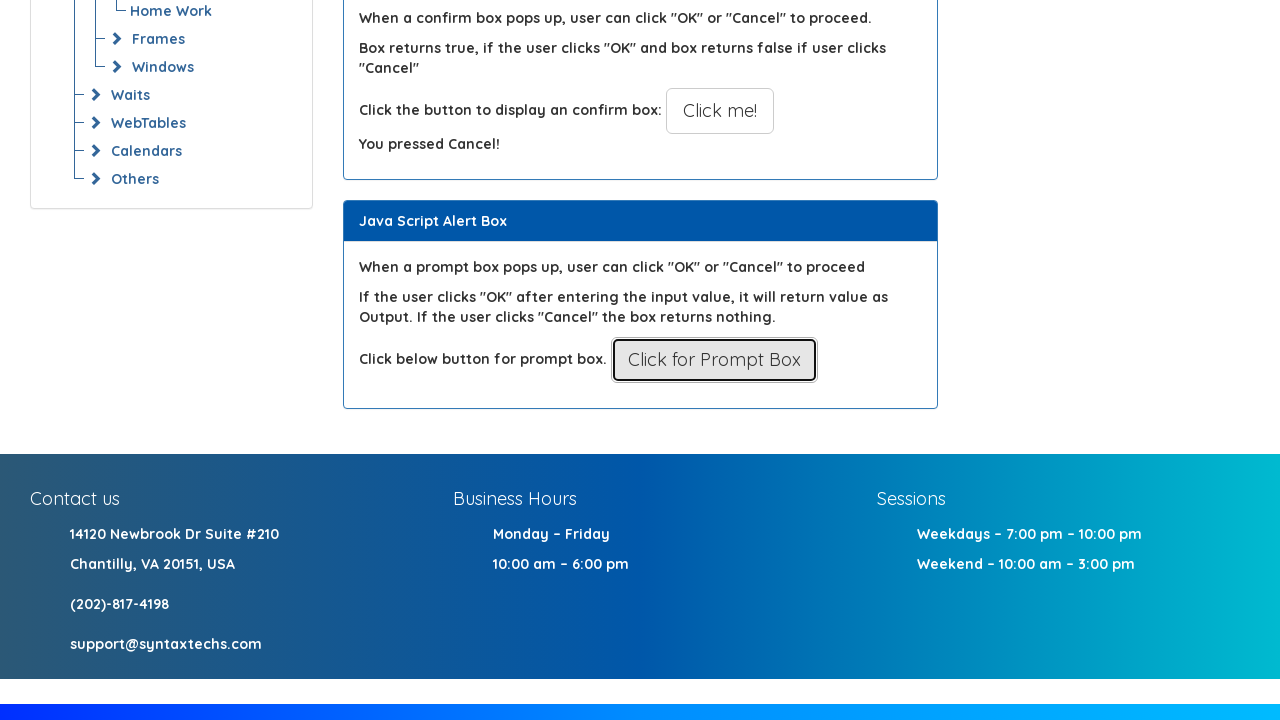